Tests confirmation alert functionality by triggering an alert, dismissing it, and verifying the result message

Starting URL: https://demoqa.com/alerts

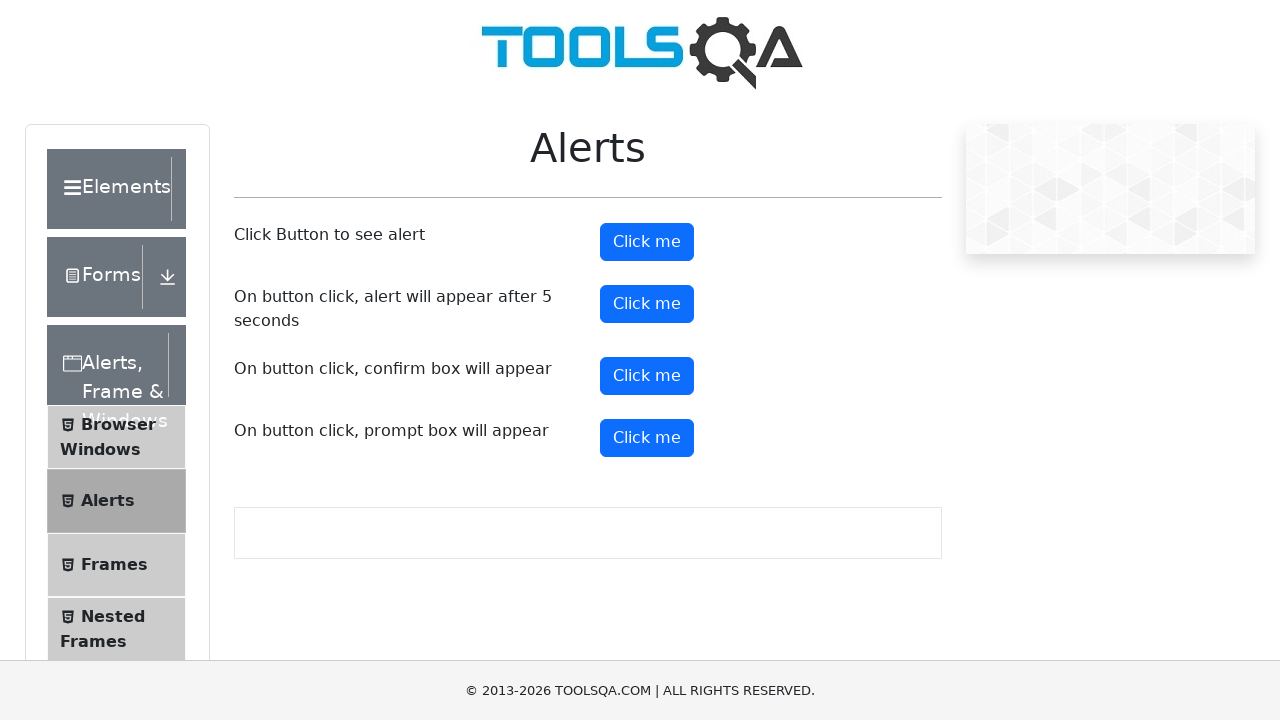

Scrolled confirmation button into view
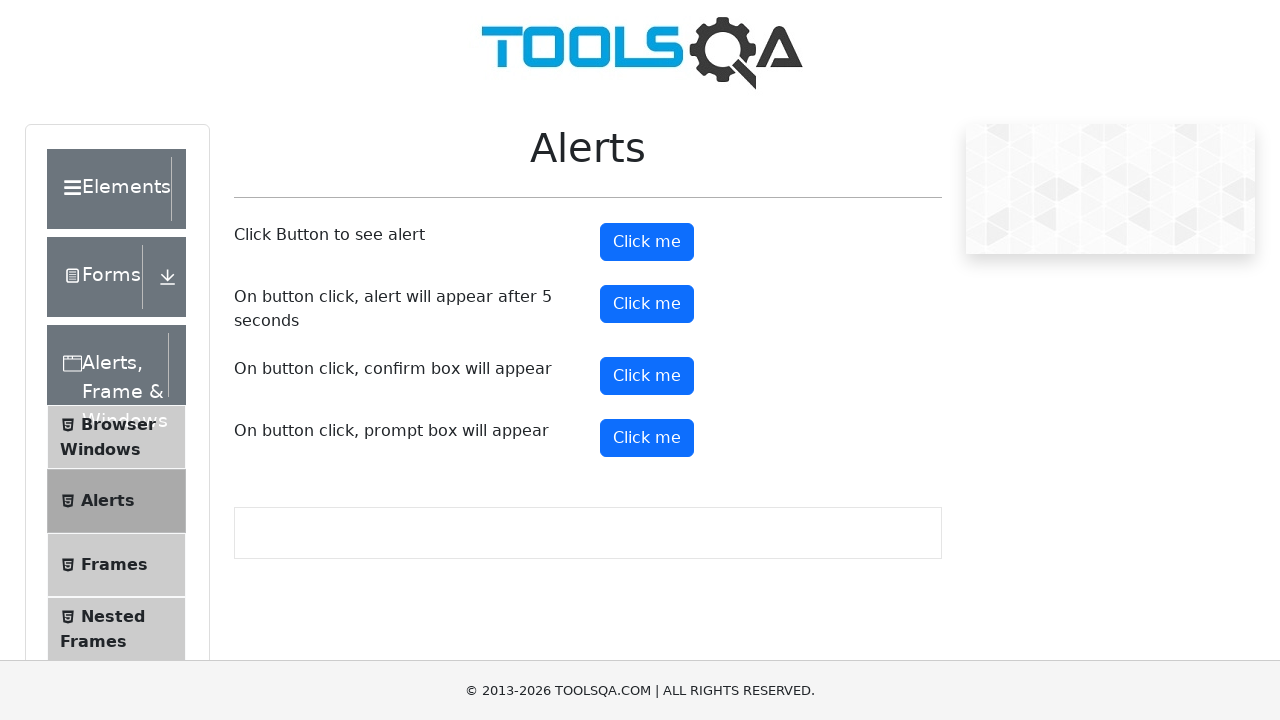

Clicked confirmation button to trigger alert at (647, 376) on xpath=//*[@id='confirmButton']
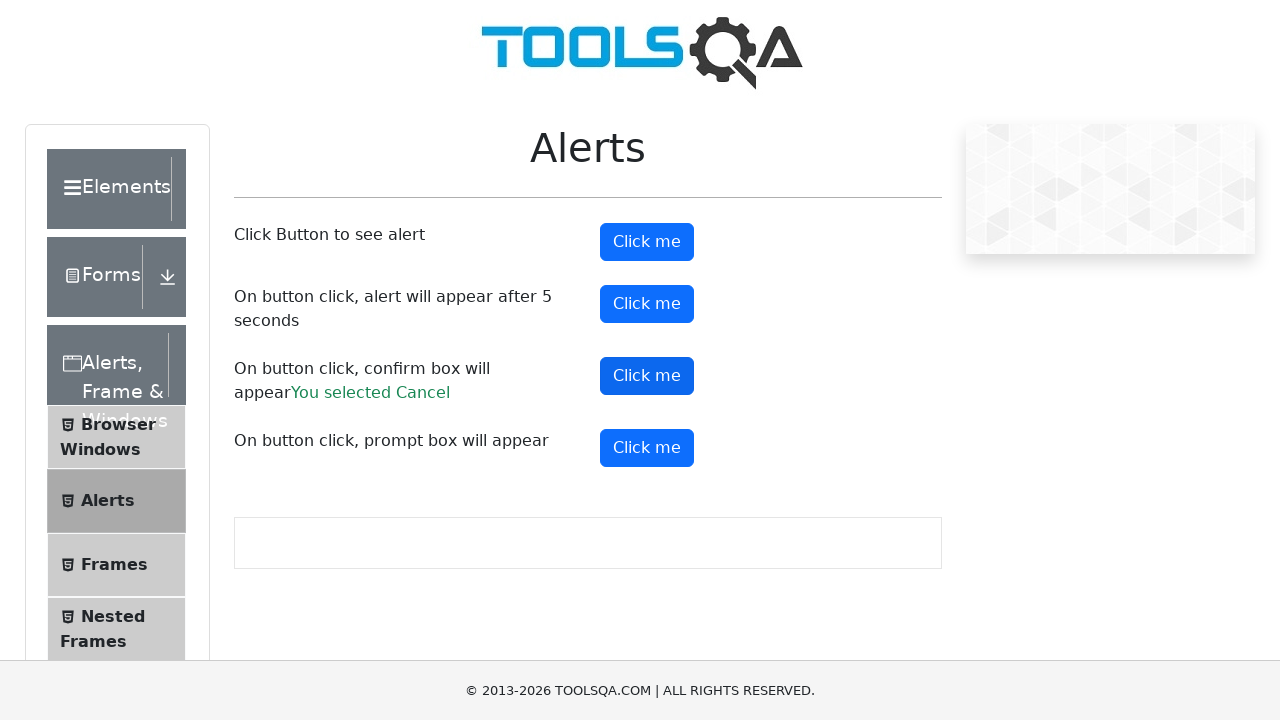

Set up dialog handler to dismiss the confirmation alert
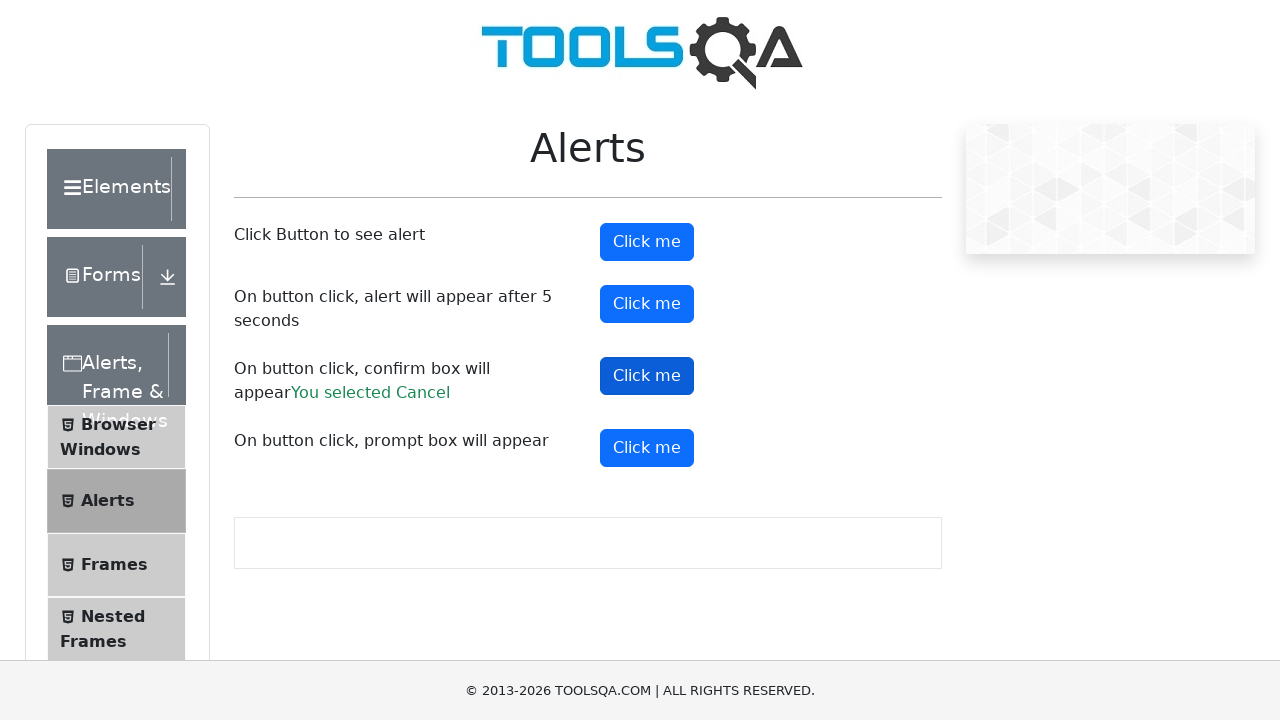

Result message element became visible
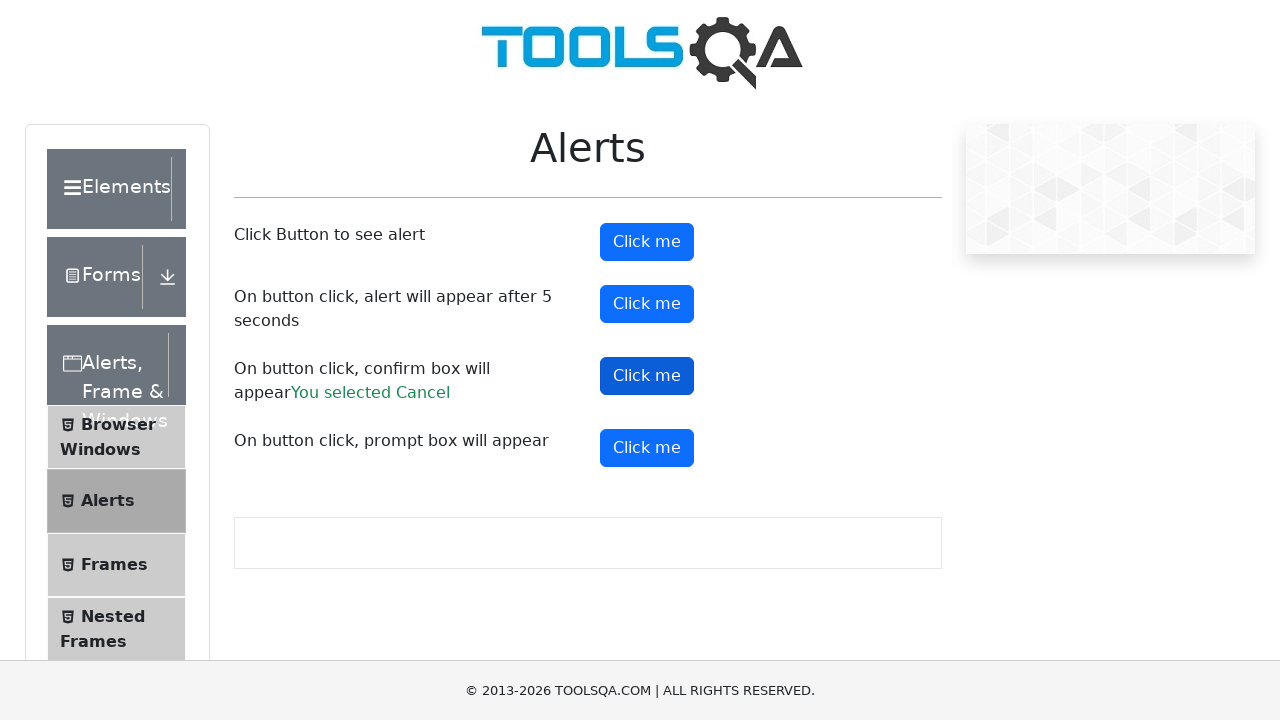

Extracted result text: 'You selected Cancel'
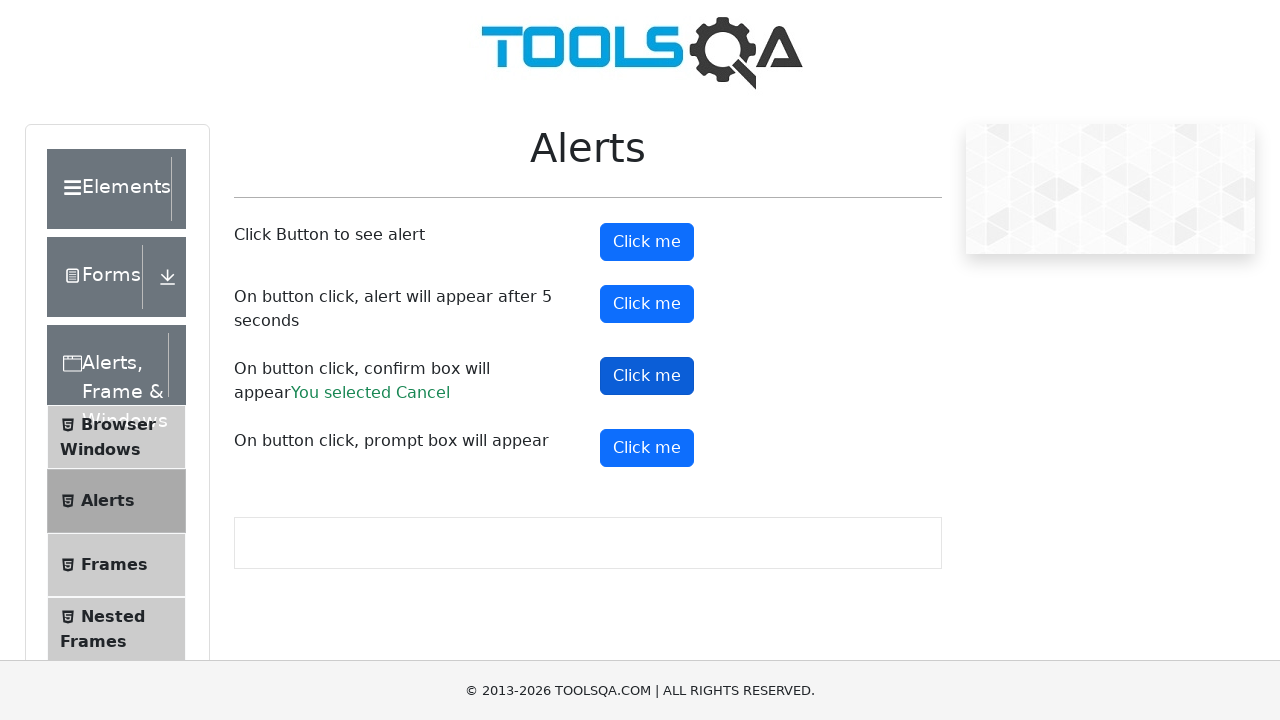

Verified: Correct cancel button was selected
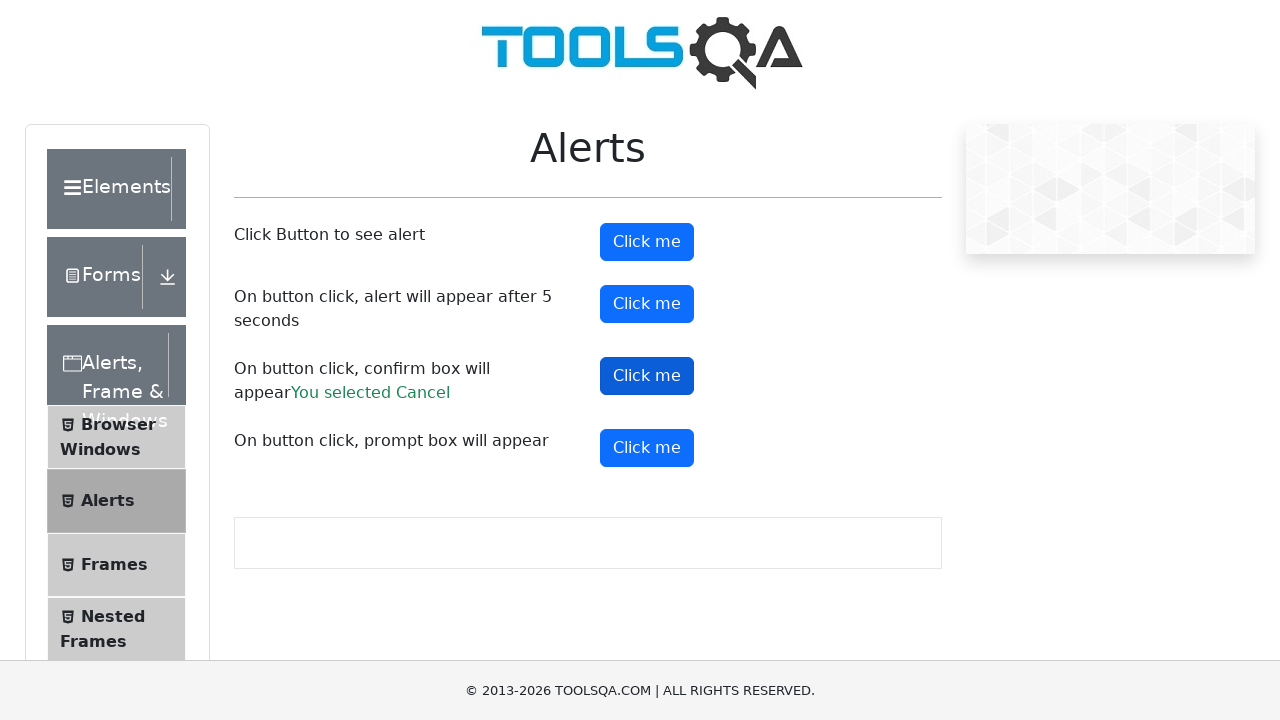

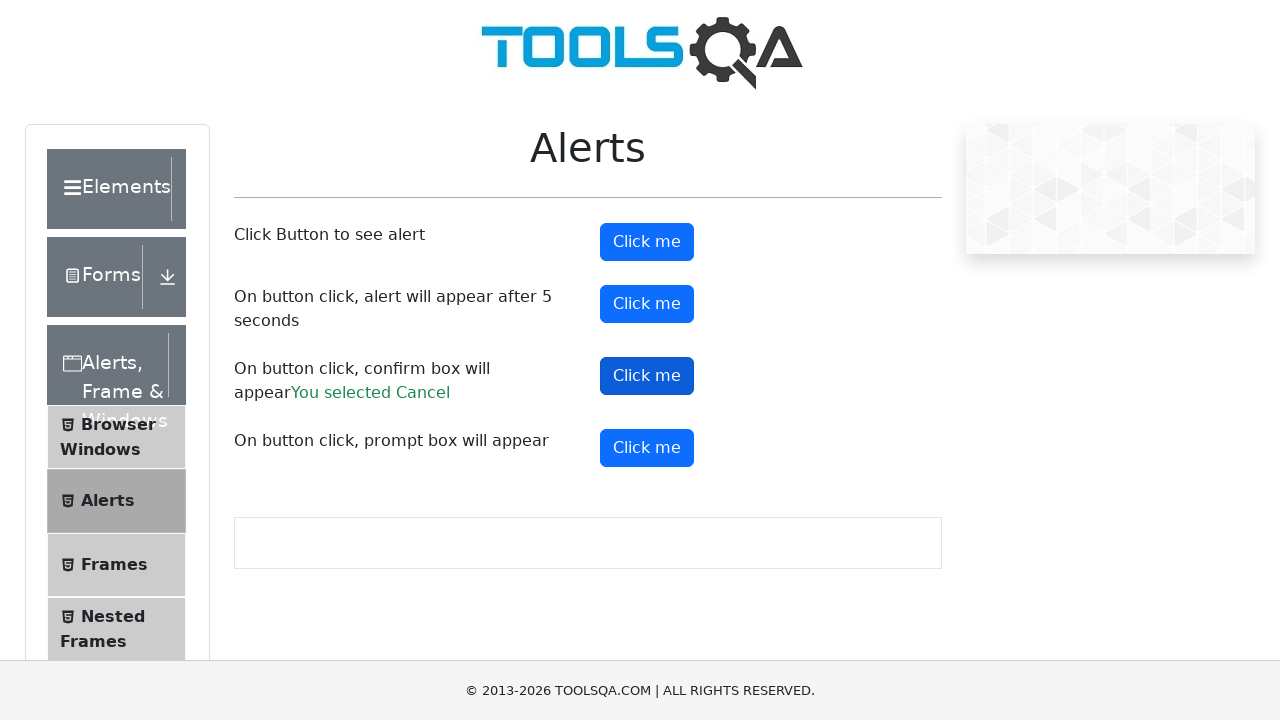